Navigates to an automation practice page and verifies that table elements are present and accessible

Starting URL: https://rahulshettyacademy.com/AutomationPractice/

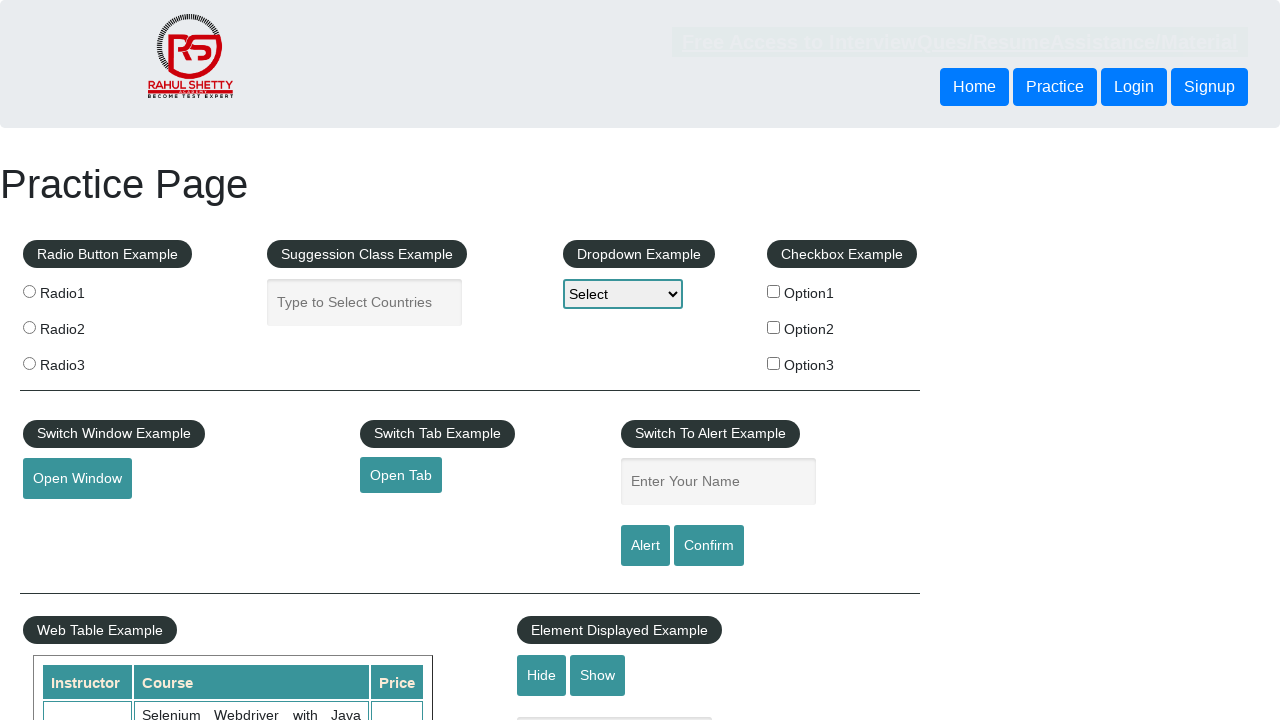

Waited for table element to be present
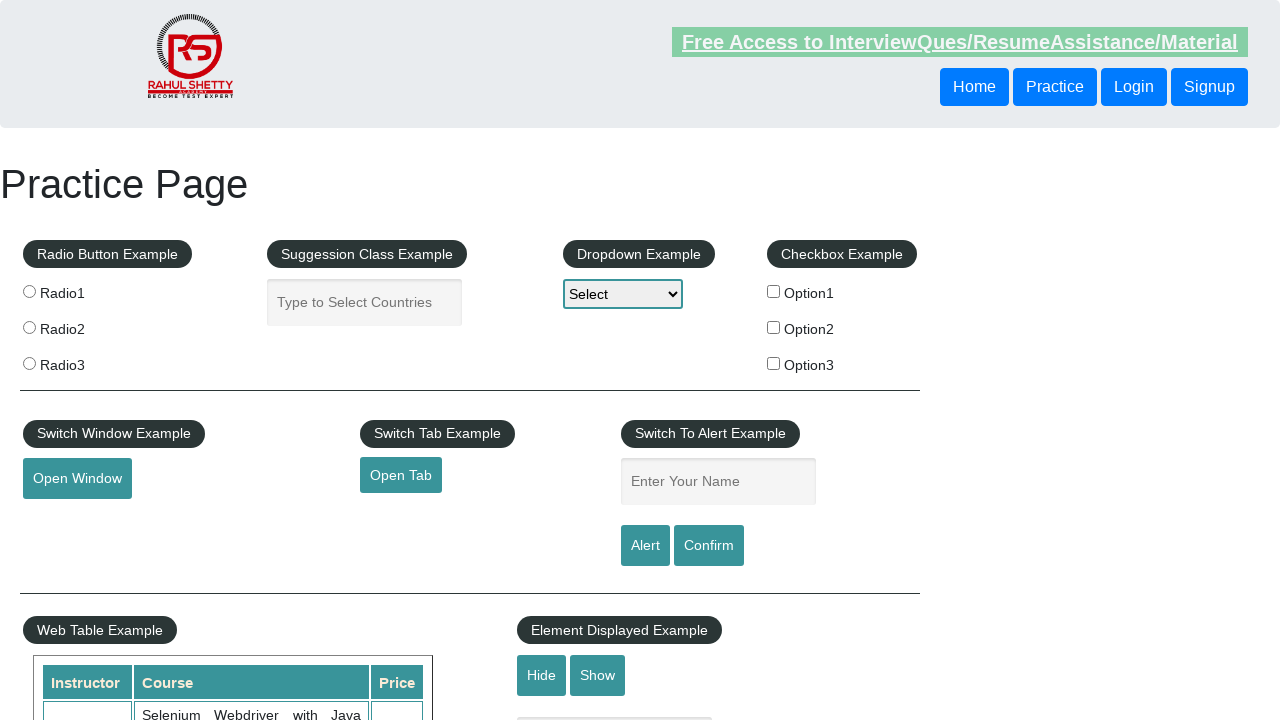

Verified table rows are present
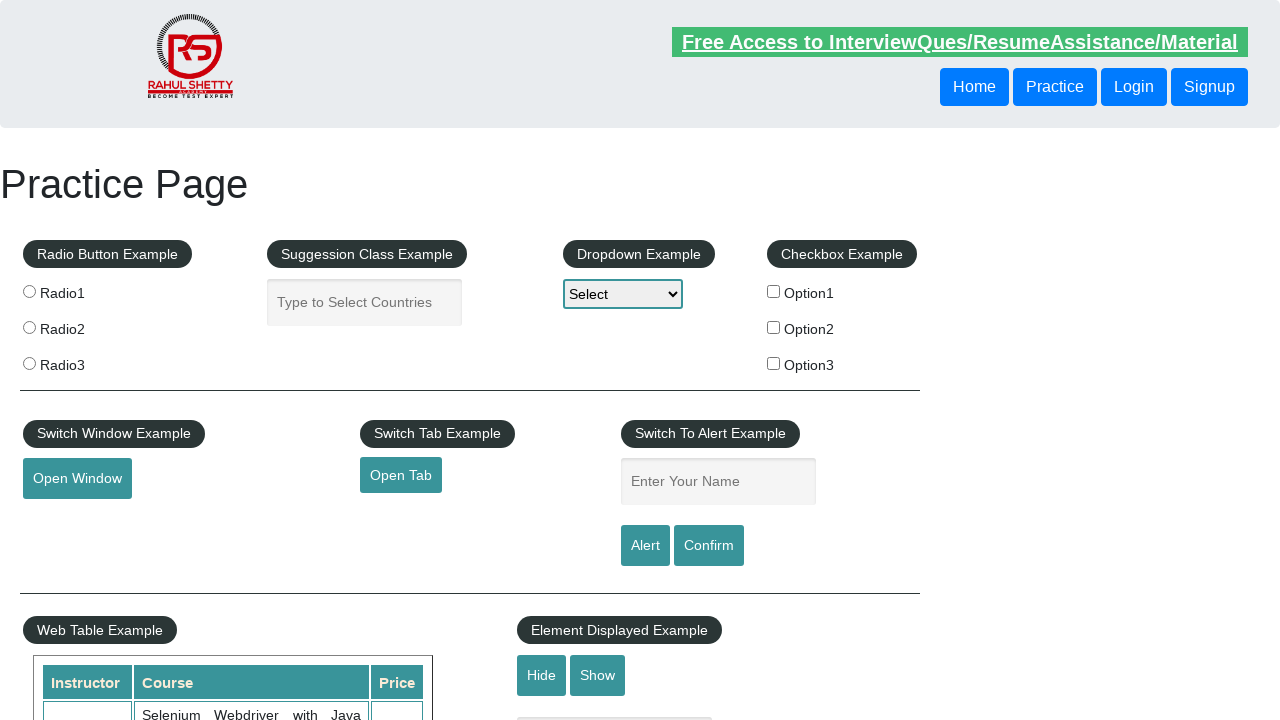

Verified table headers are present
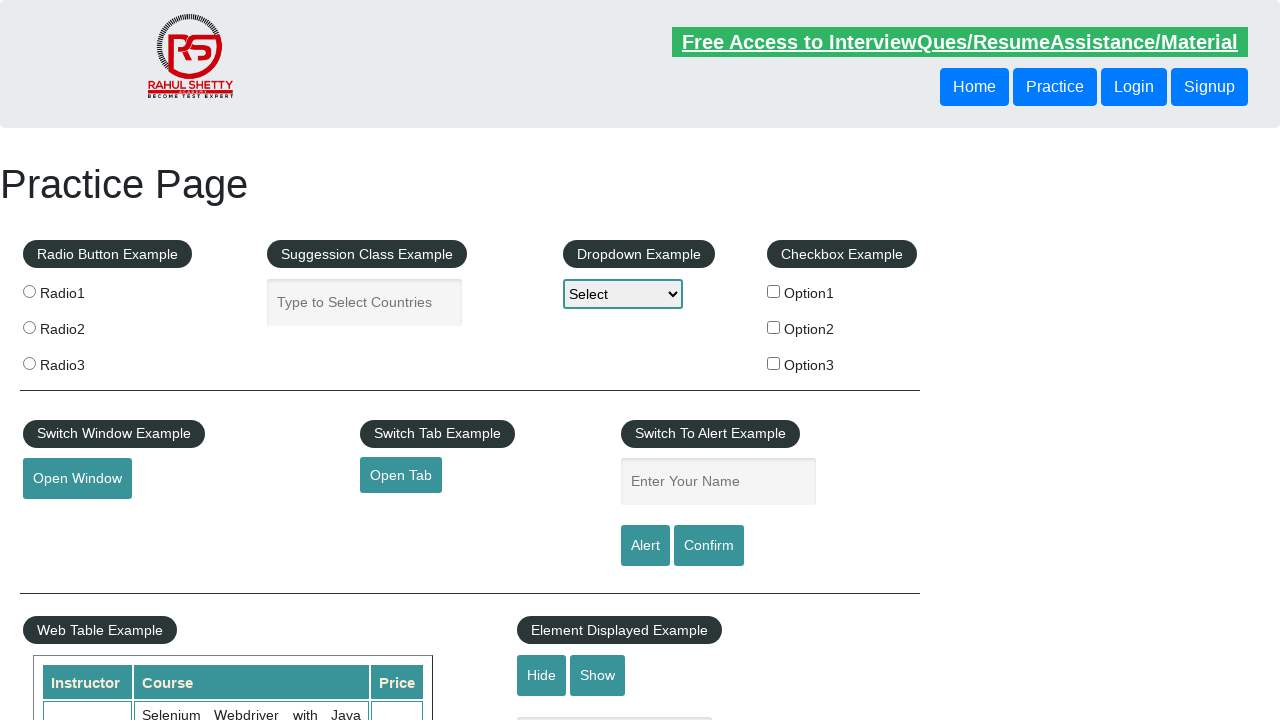

Verified 3rd row, 1st column cell is accessible
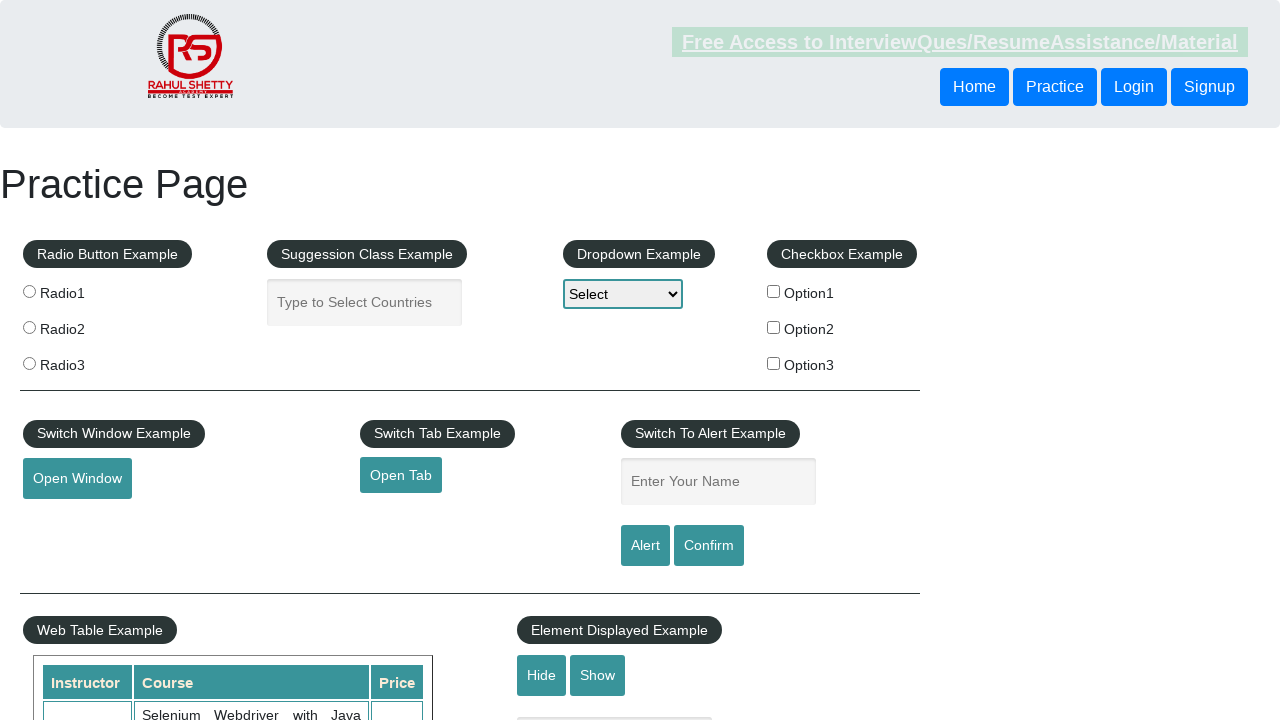

Verified 3rd row, 2nd column cell is accessible
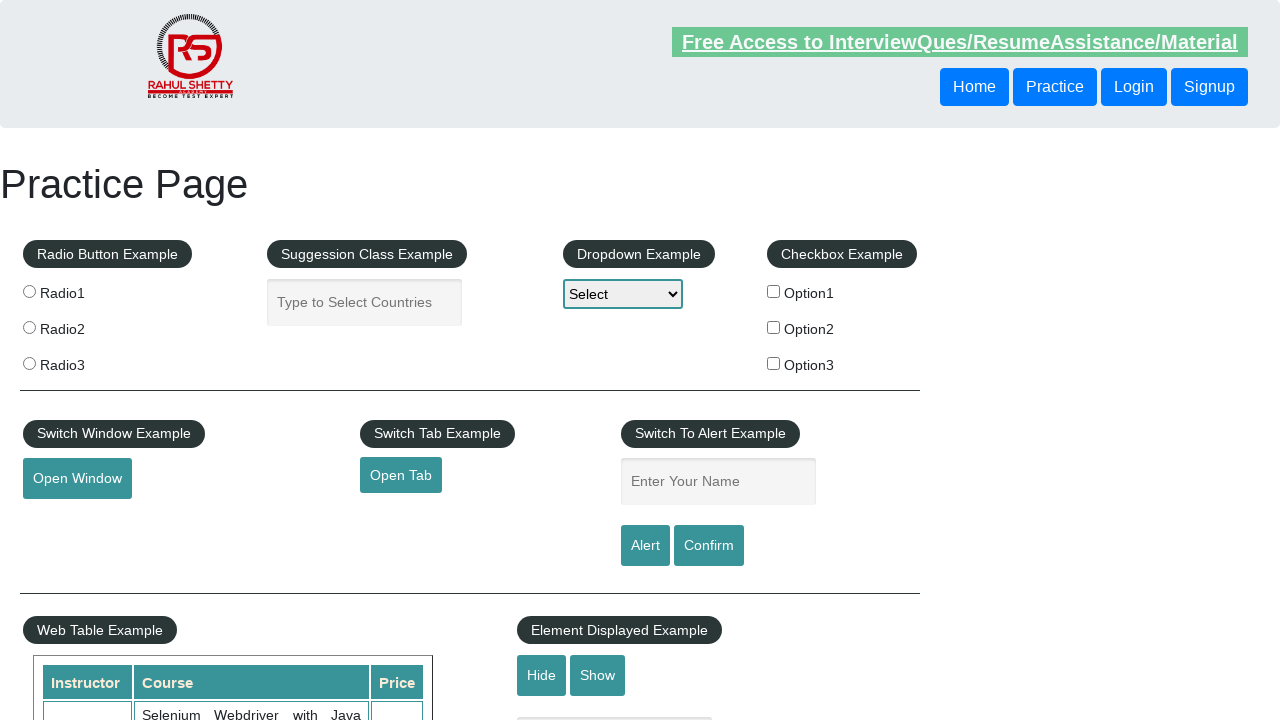

Verified 3rd row, 3rd column cell is accessible
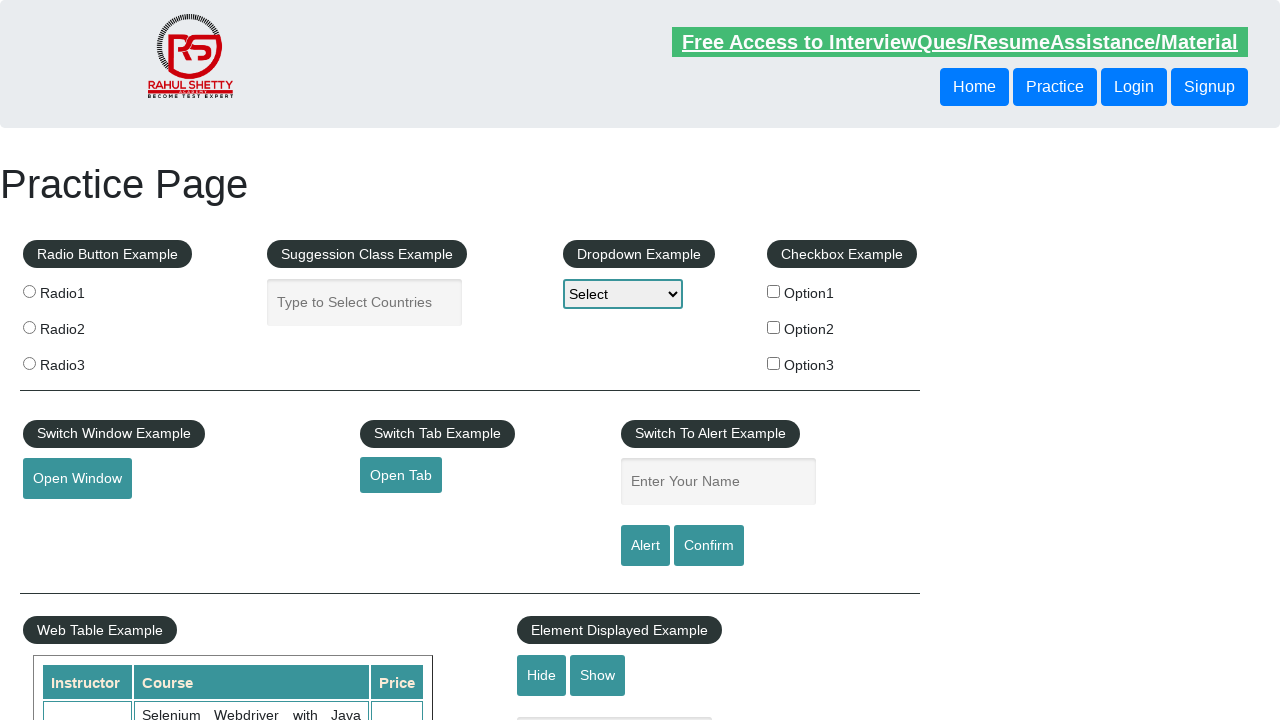

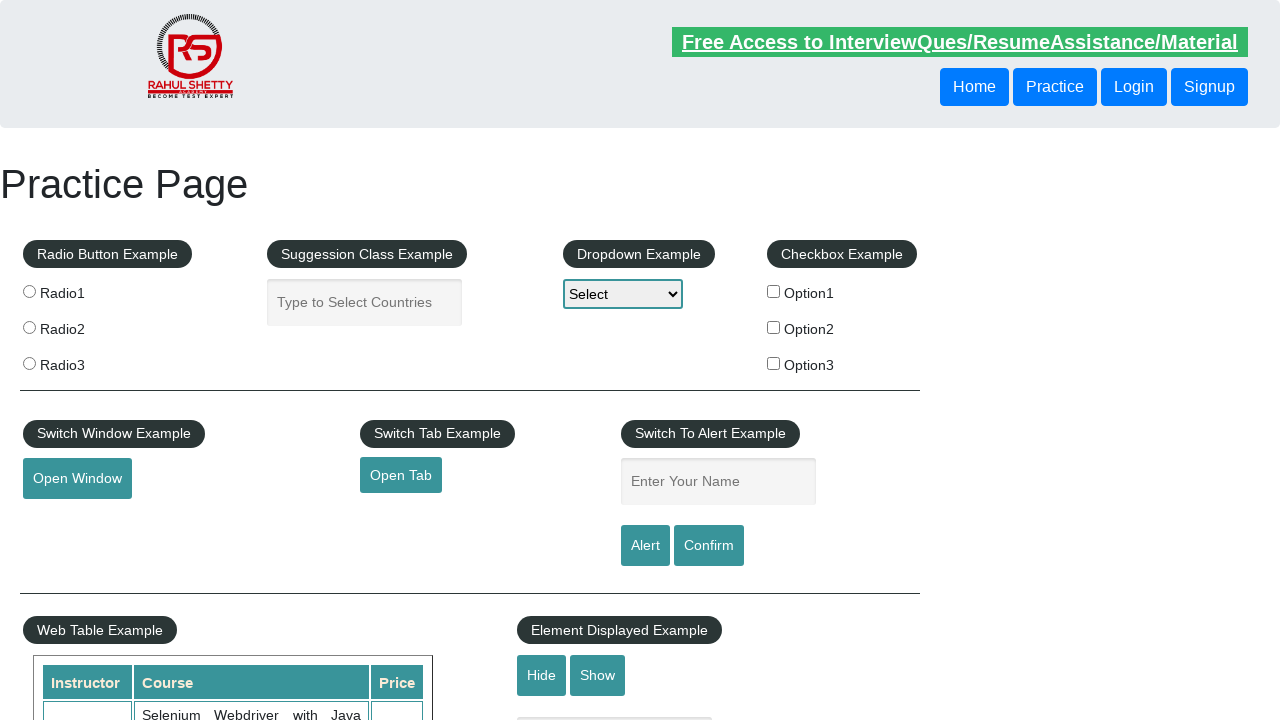